Tests JavaScript alert handling by clicking a button to trigger an alert, accepting it, and verifying the result message is displayed correctly on the page.

Starting URL: http://the-internet.herokuapp.com/javascript_alerts

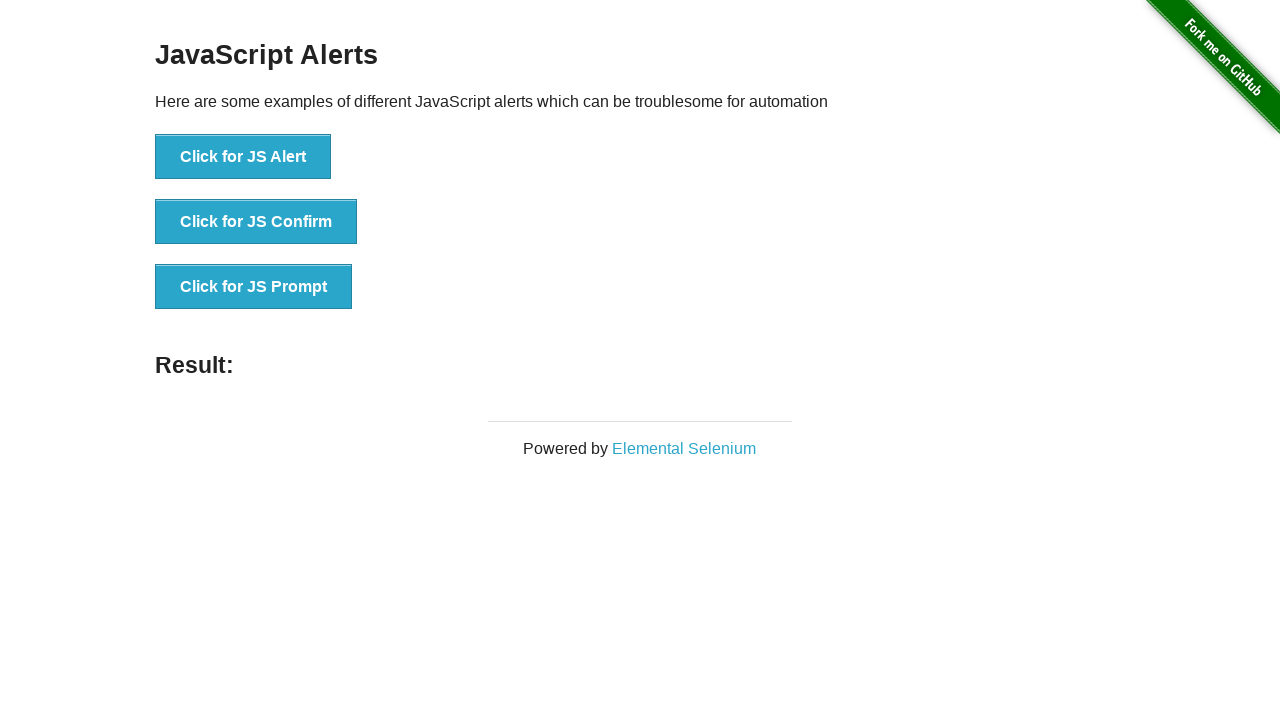

Clicked the first button to trigger JavaScript alert at (243, 157) on ul > li:nth-child(1) > button
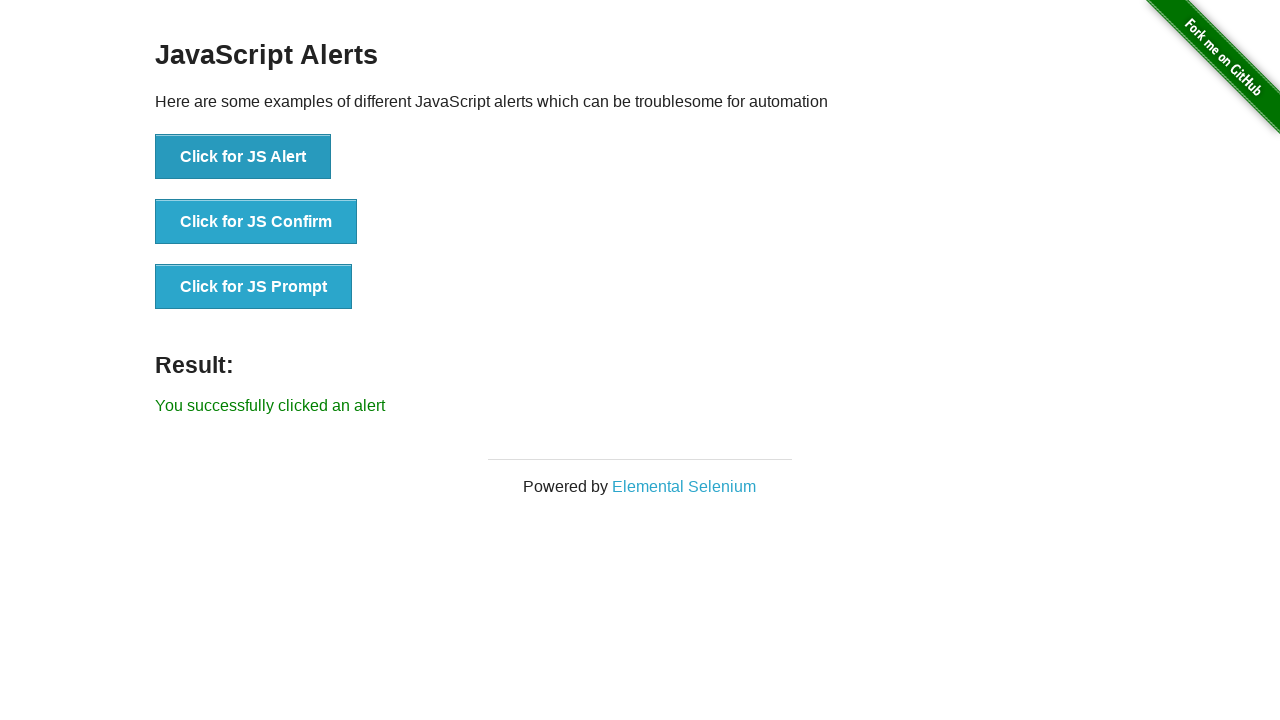

Set up dialog handler to accept alerts
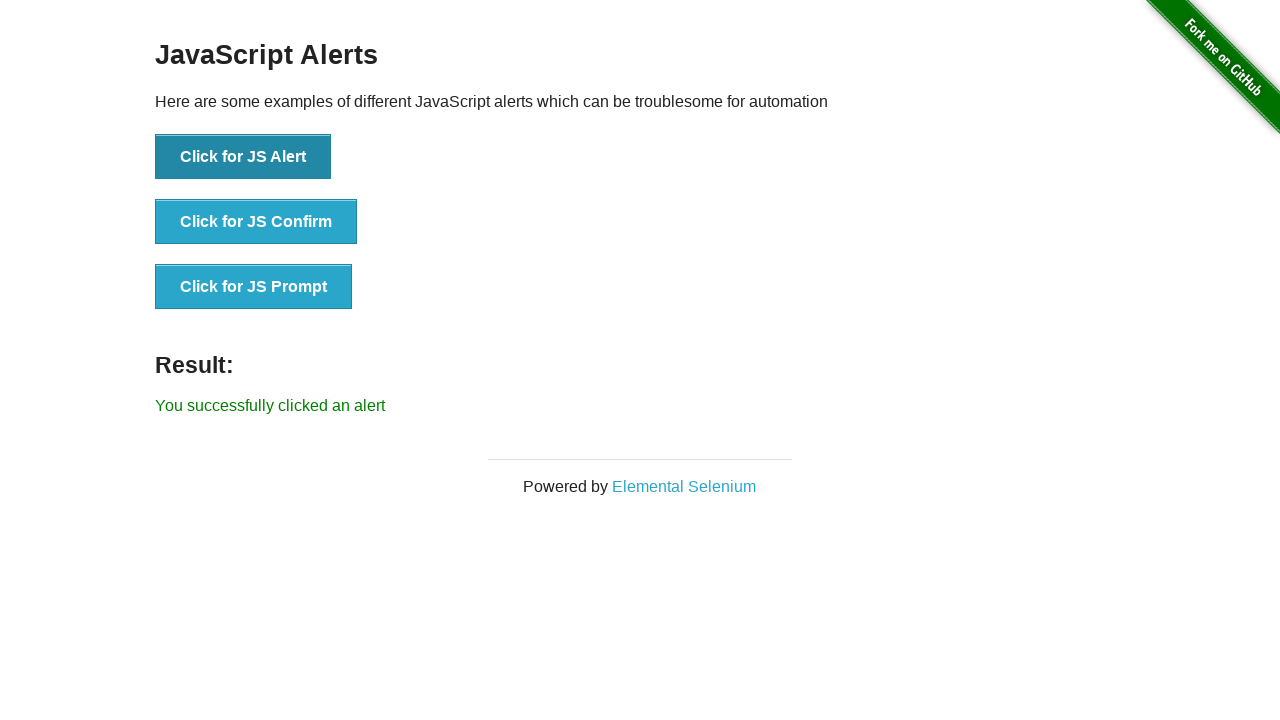

Waited for result message to appear
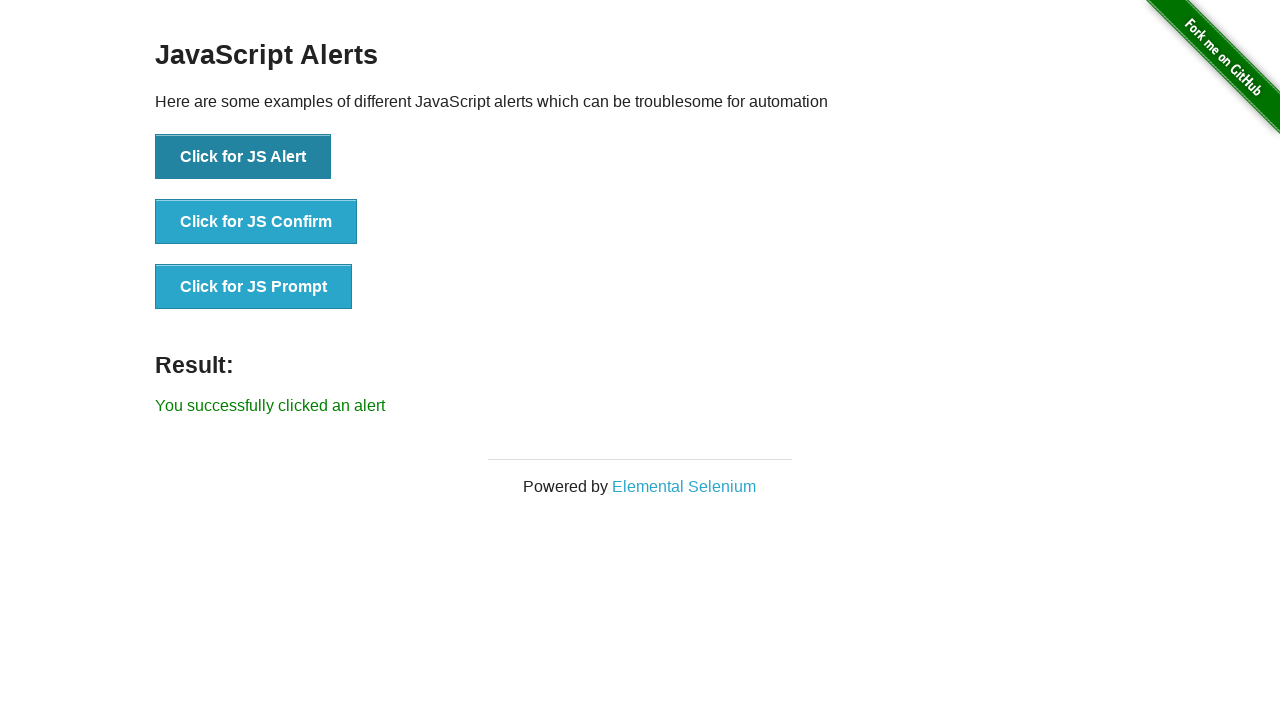

Retrieved result message text content
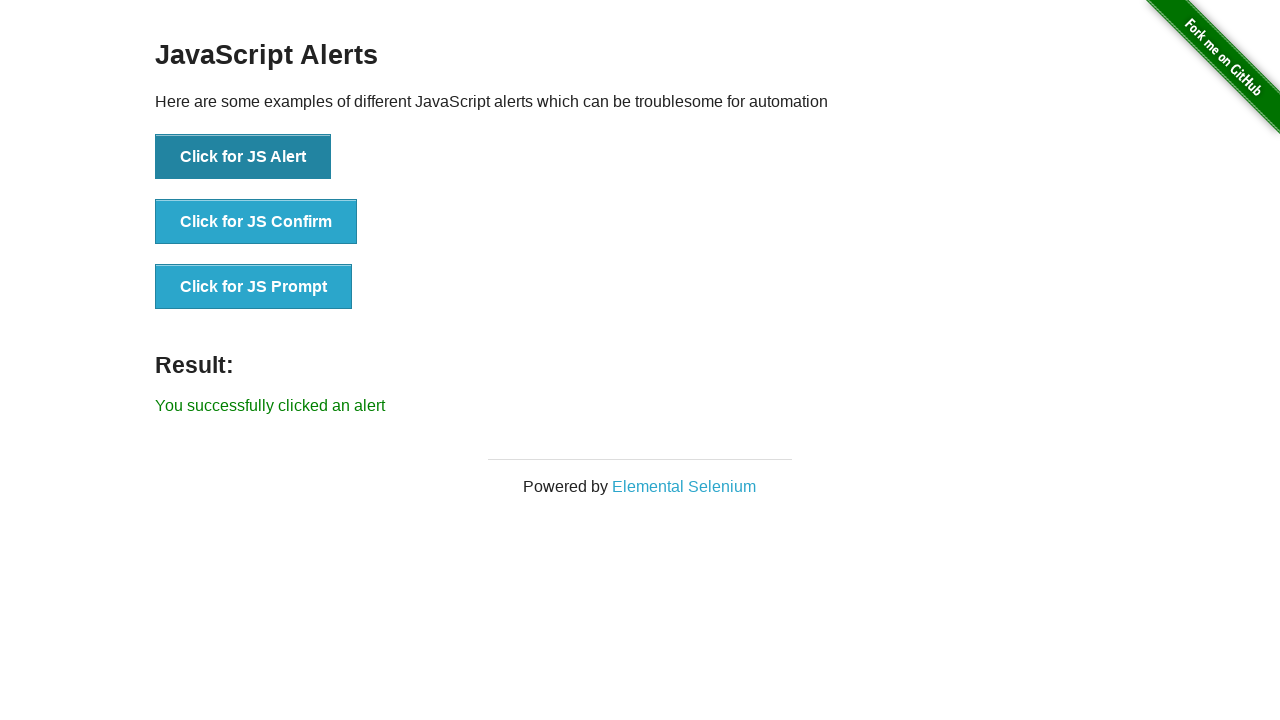

Verified result message equals 'You successfully clicked an alert'
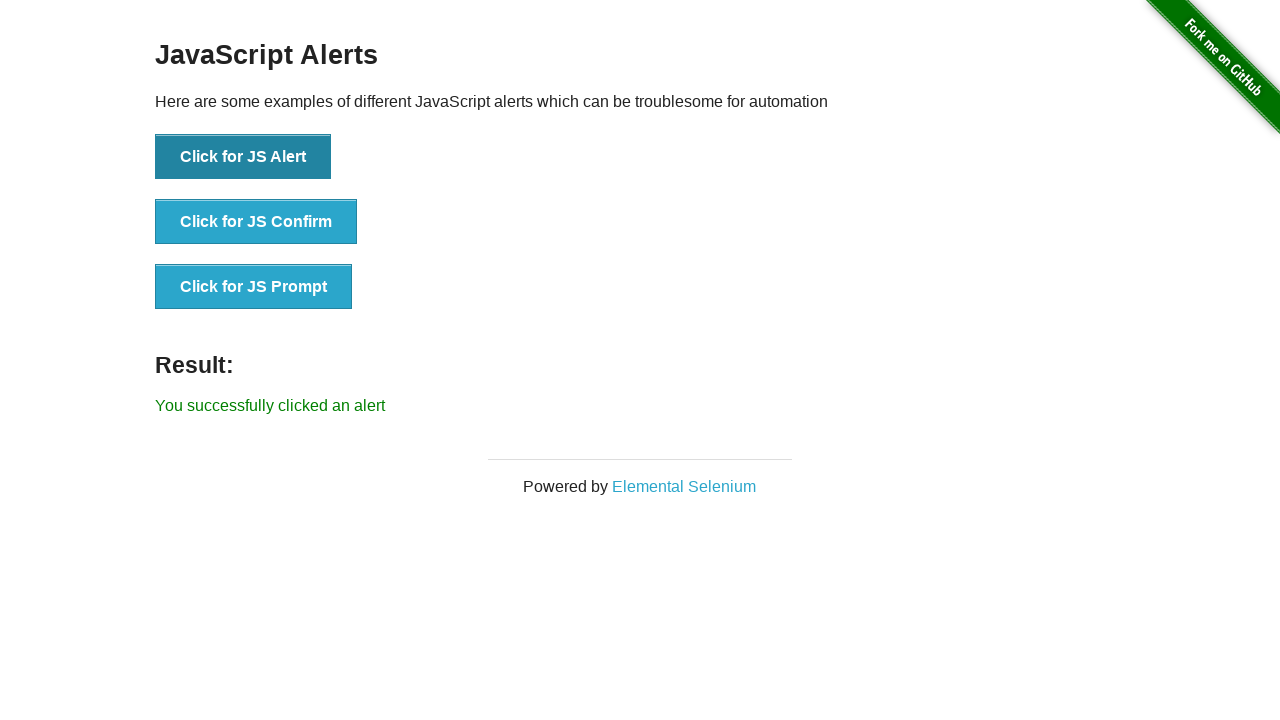

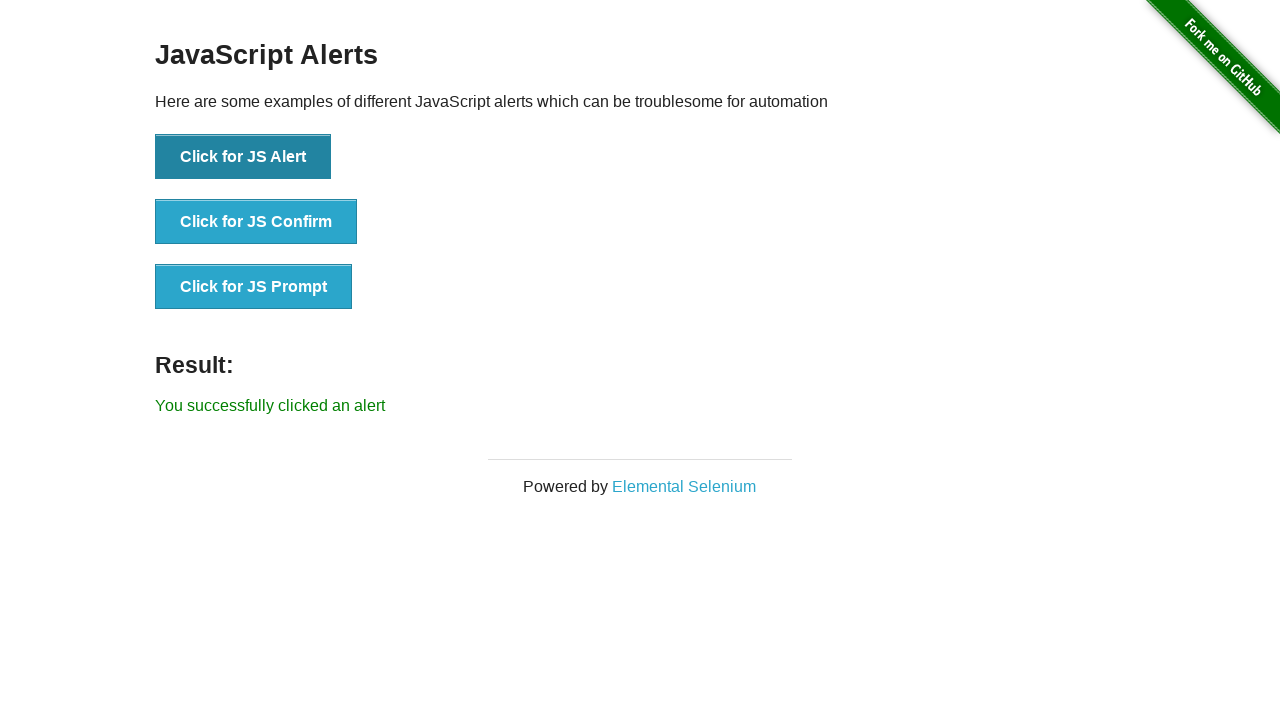